Opens the DemoQA homepage and clicks on the header image logo

Starting URL: https://demoqa.com/

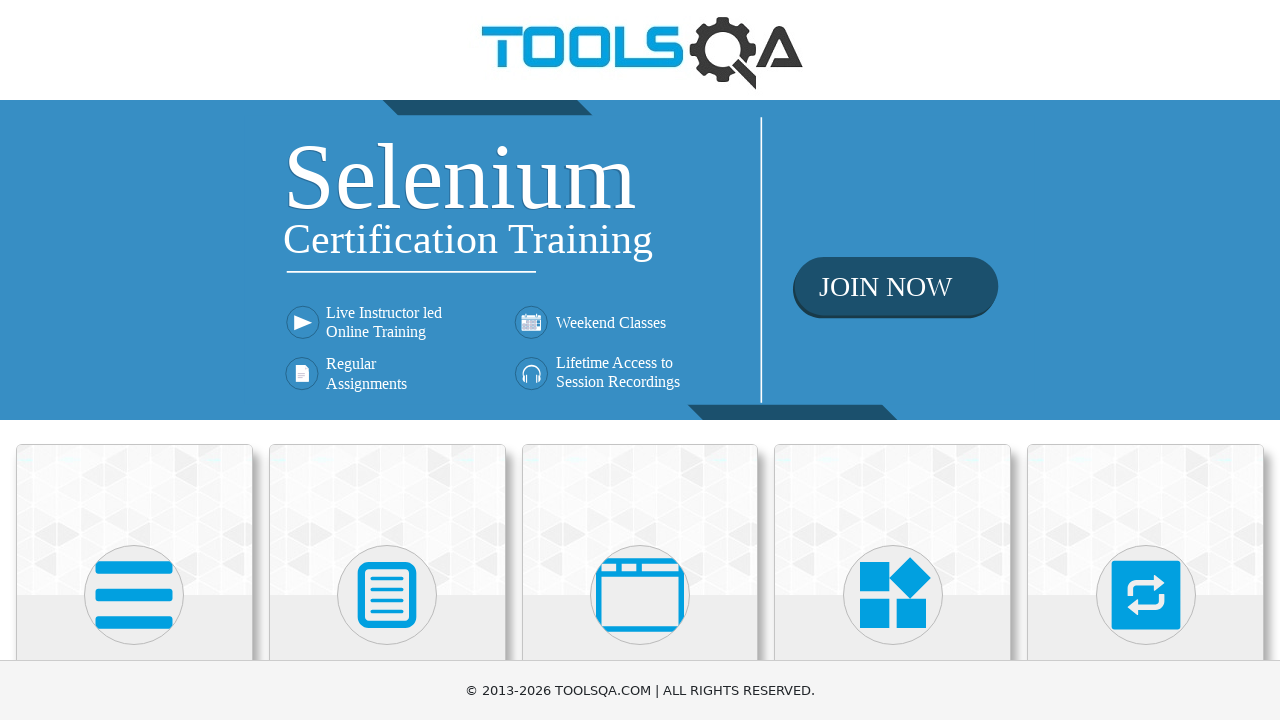

Navigated to DemoQA homepage
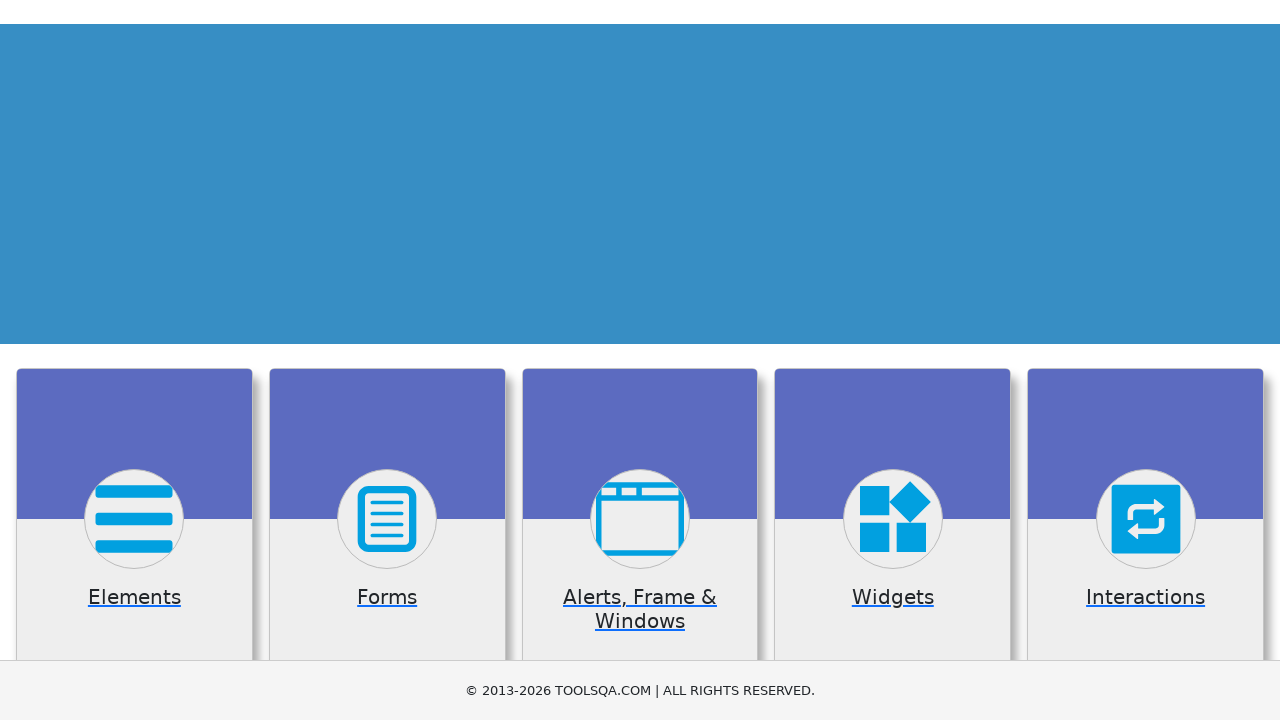

Clicked on the header image logo at (640, 50) on header a img
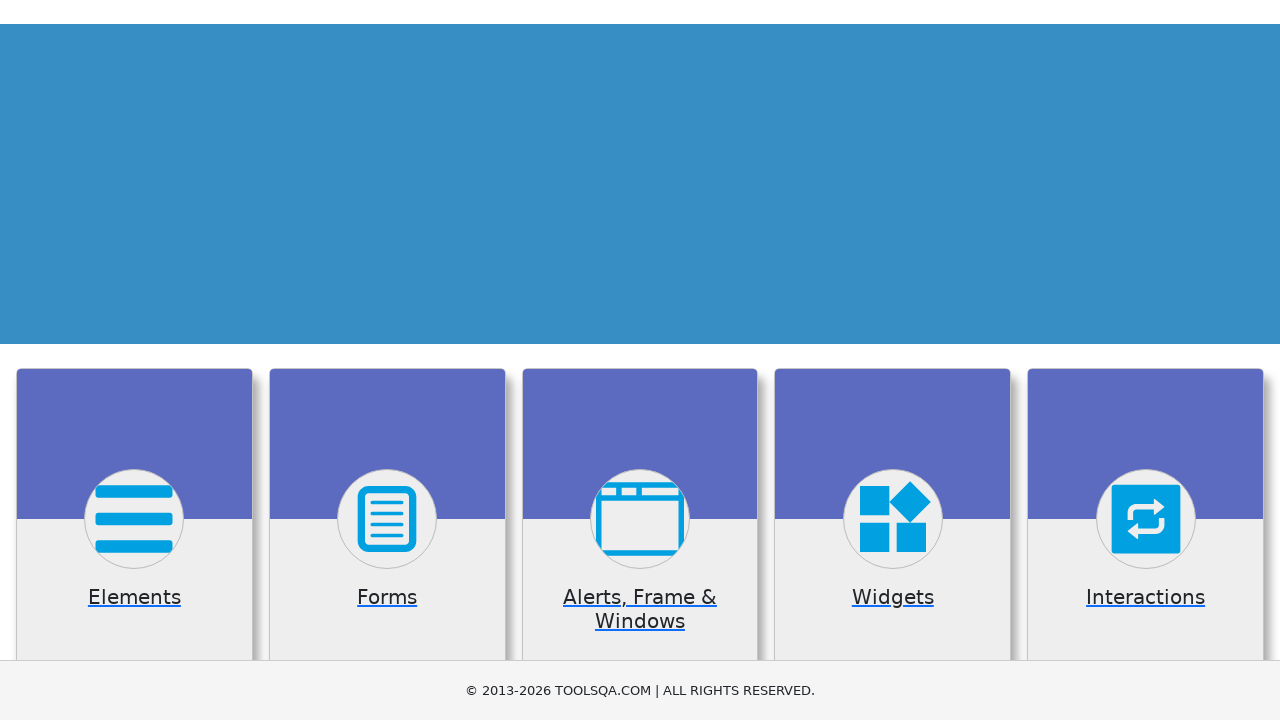

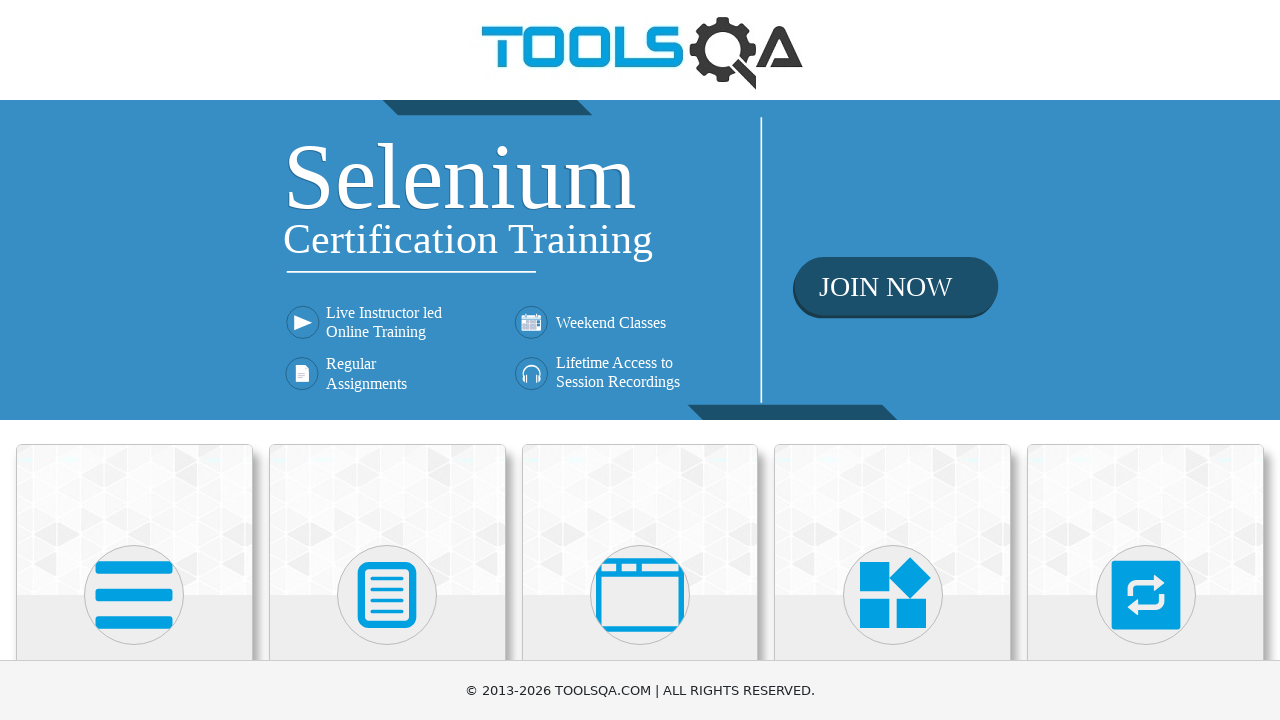